Tests radio button selection functionality by clicking on different radio button options and verifying the displayed text

Starting URL: https://demoqa.com/radio-button

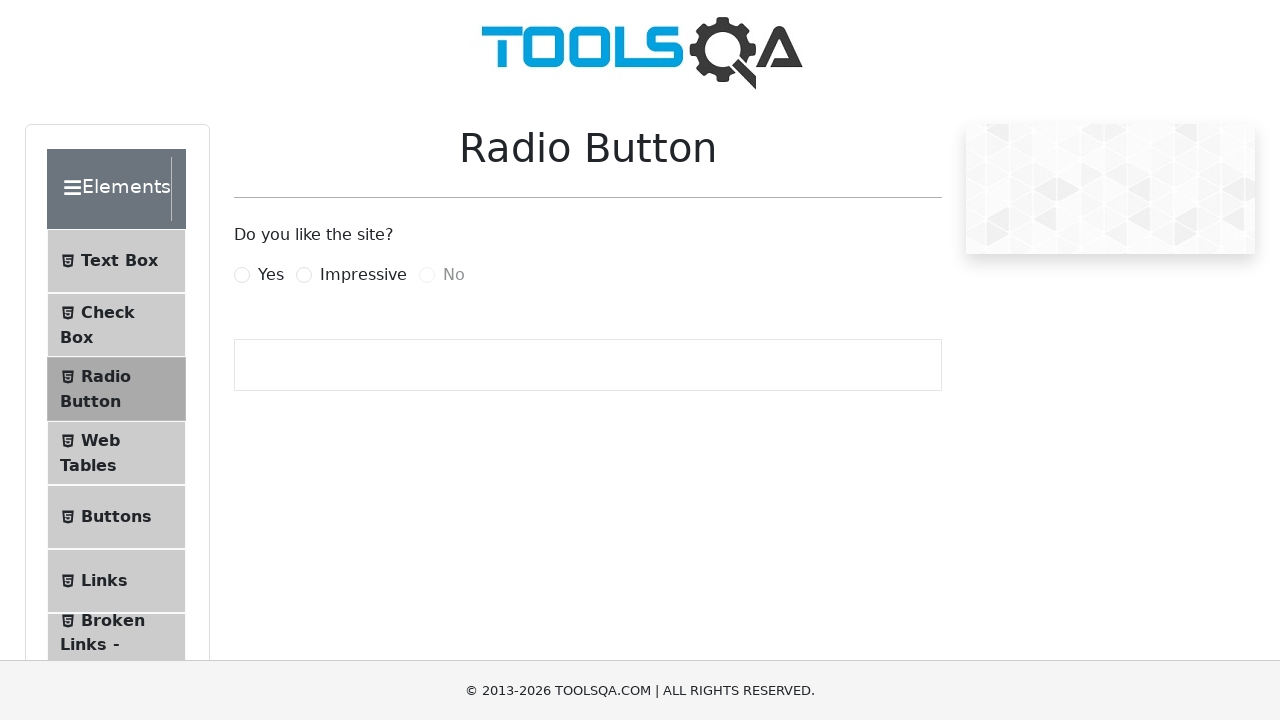

Clicked on 'Yes' radio button at (271, 275) on xpath=//label[text()='Yes']
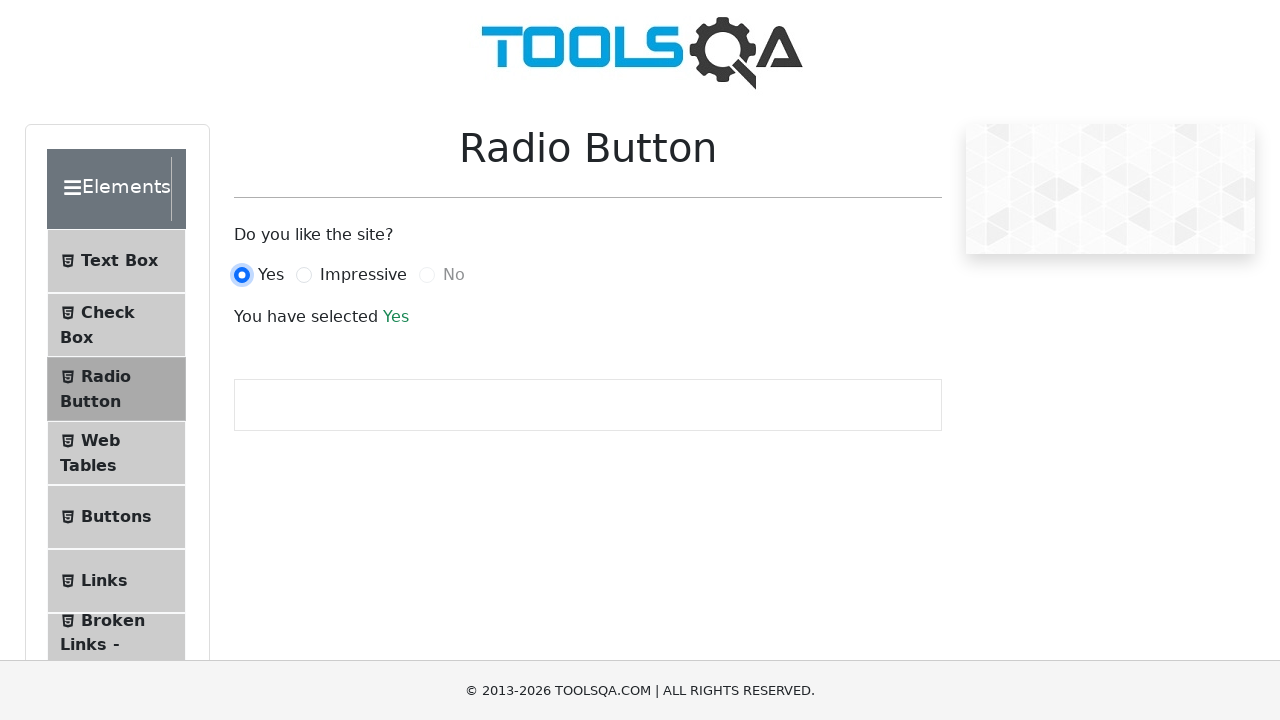

Retrieved text displayed after selecting 'Yes' radio button
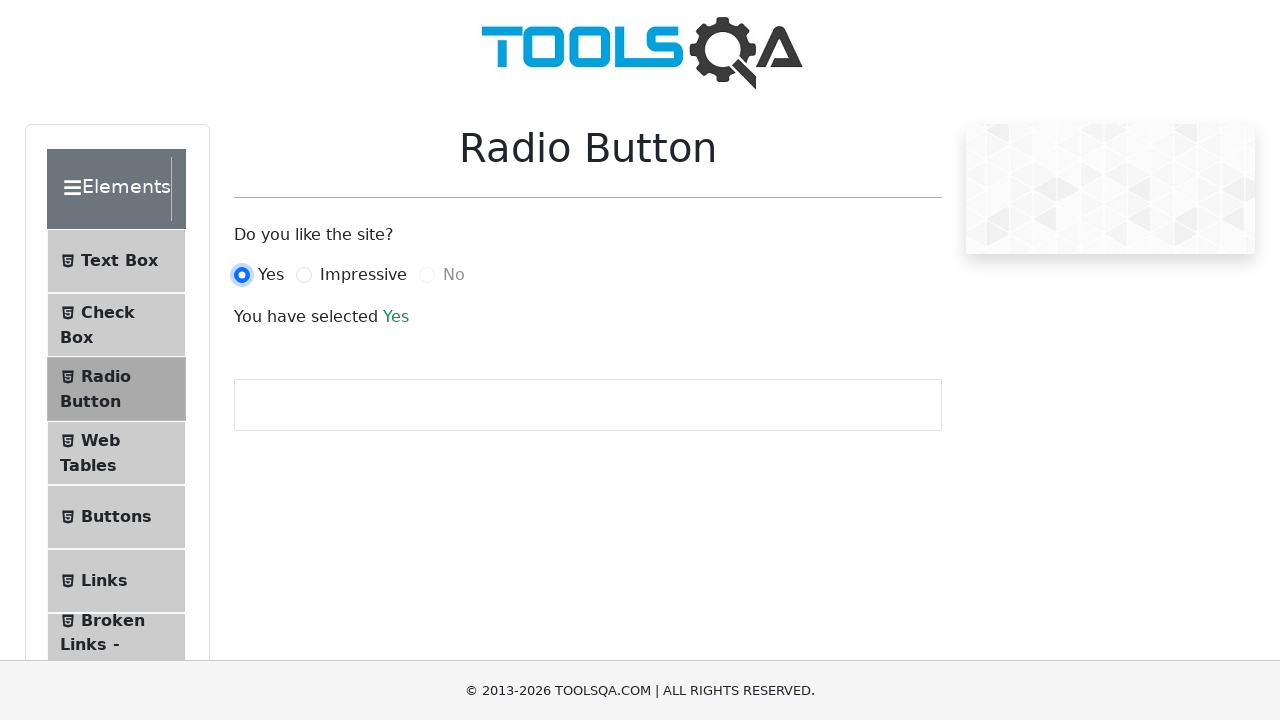

Clicked on 'Impressive' radio button at (363, 275) on xpath=//label[text()='Impressive']
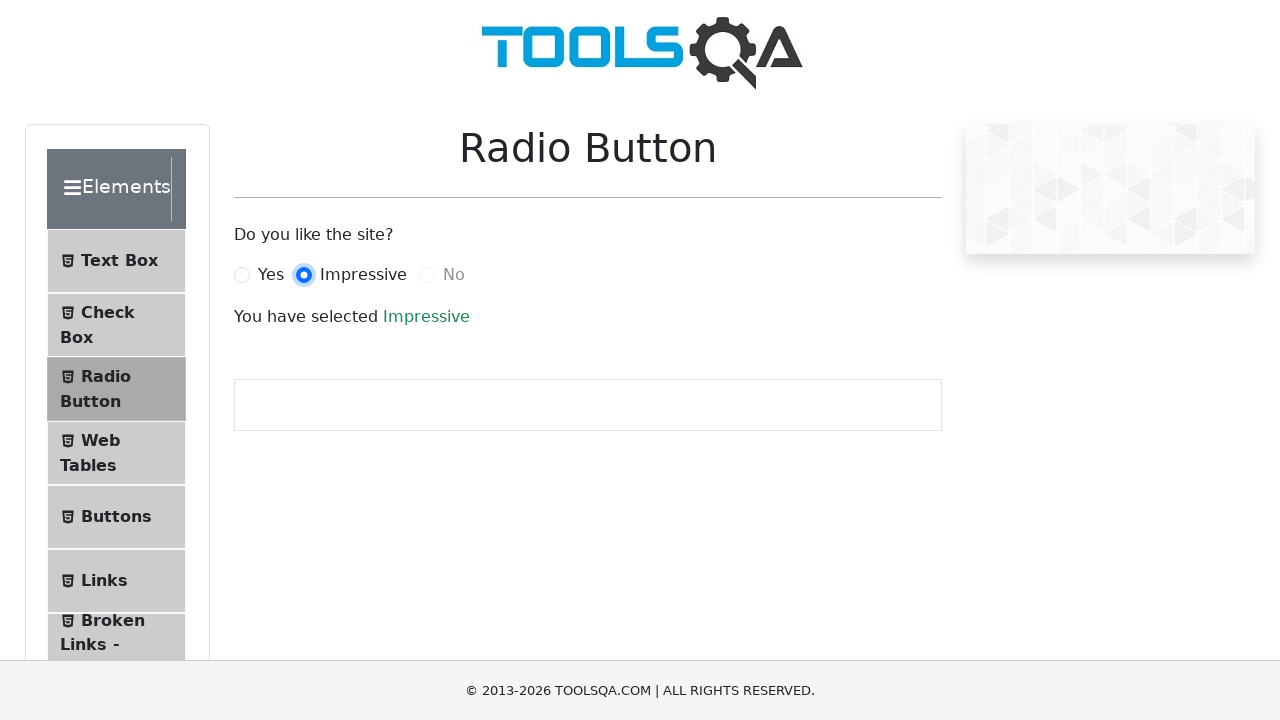

Retrieved text displayed after selecting 'Impressive' radio button
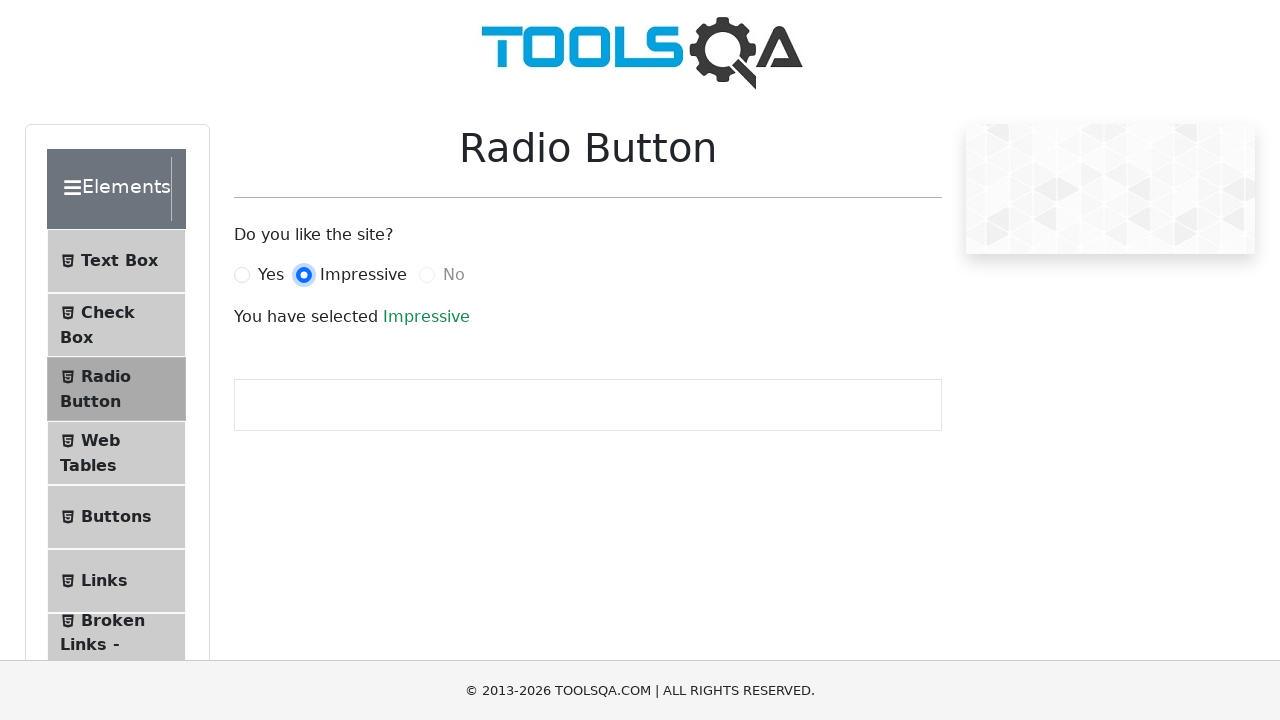

Failed to click on 'No' radio button - it may be disabled on xpath=//label[text()='No']
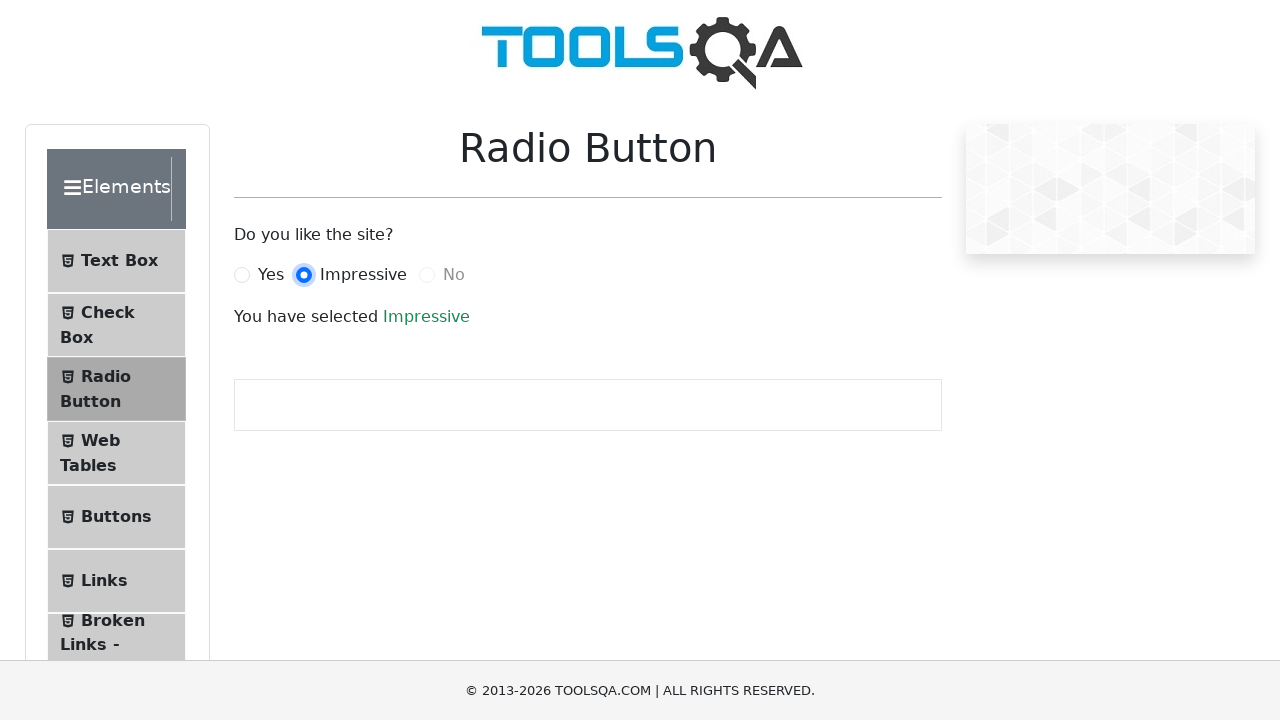

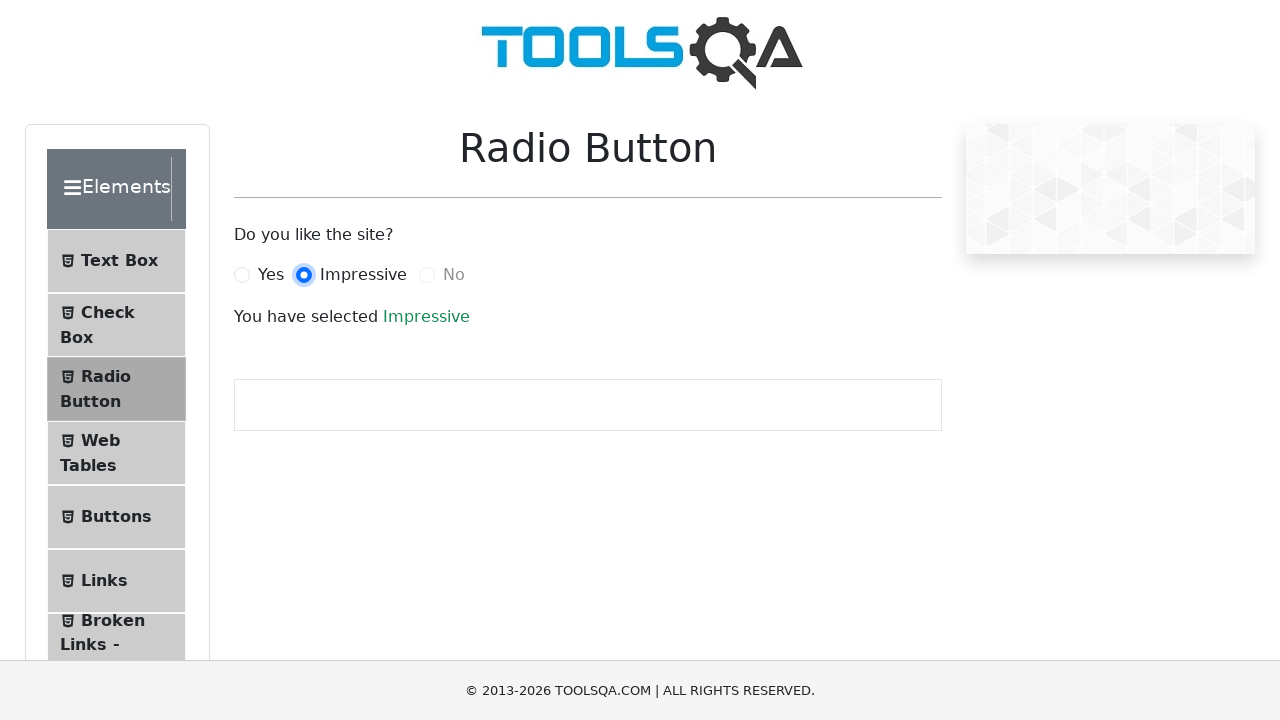